Tests JavaScript alert handling by accepting, dismissing, and entering text into different types of alerts

Starting URL: http://the-internet.herokuapp.com/

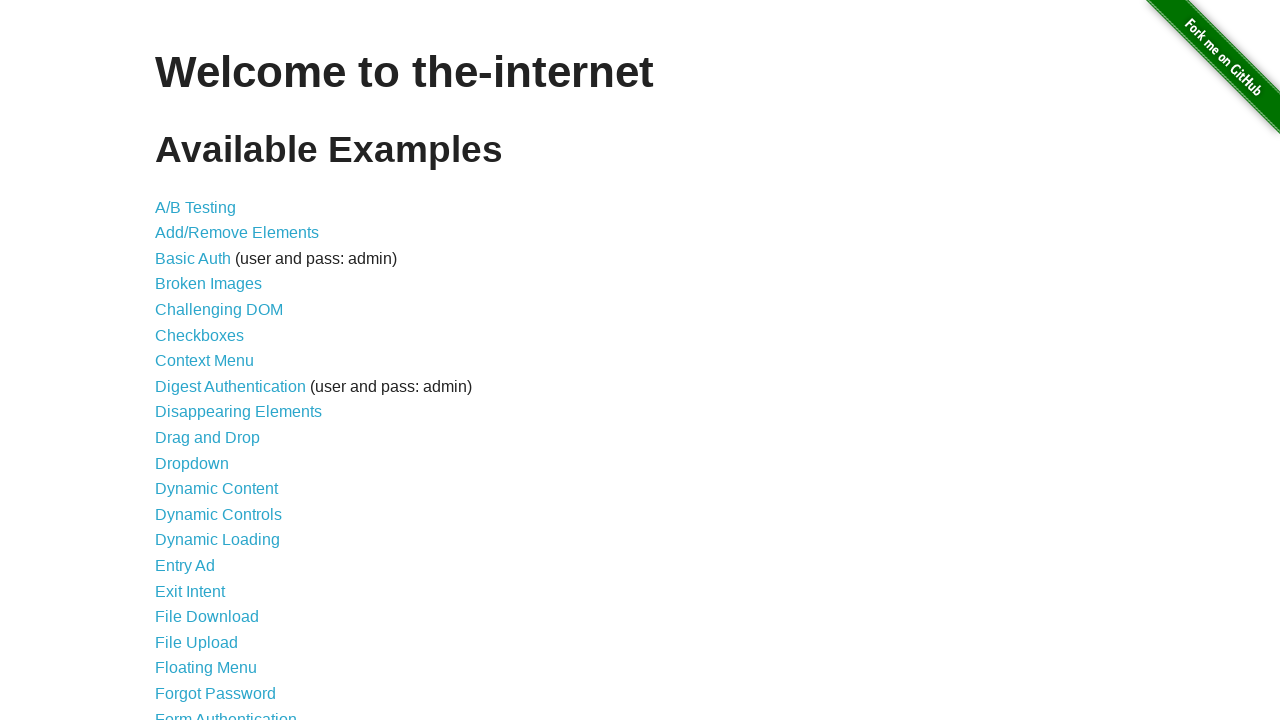

Clicked on JavaScript Alerts link at (214, 361) on text=JavaScript Alerts
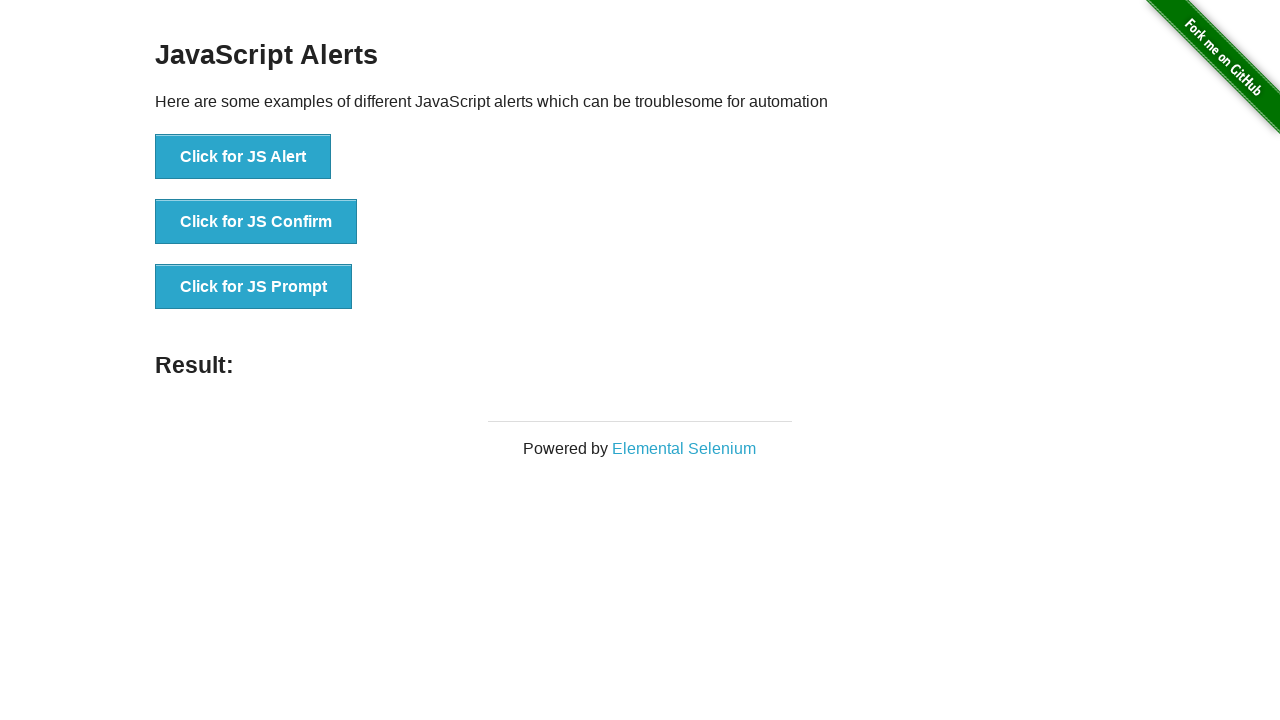

Clicked button to trigger JS Alert at (243, 157) on button:has-text('Click for JS Alert')
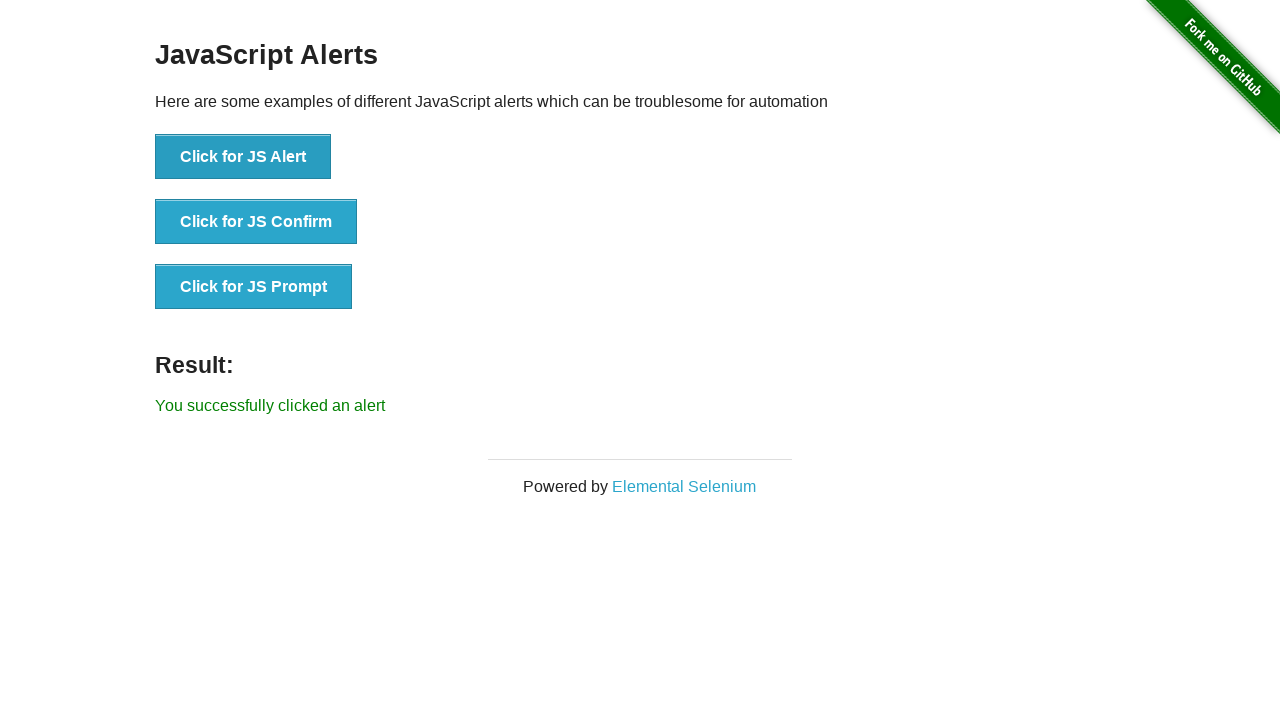

Accepted the JS Alert dialog
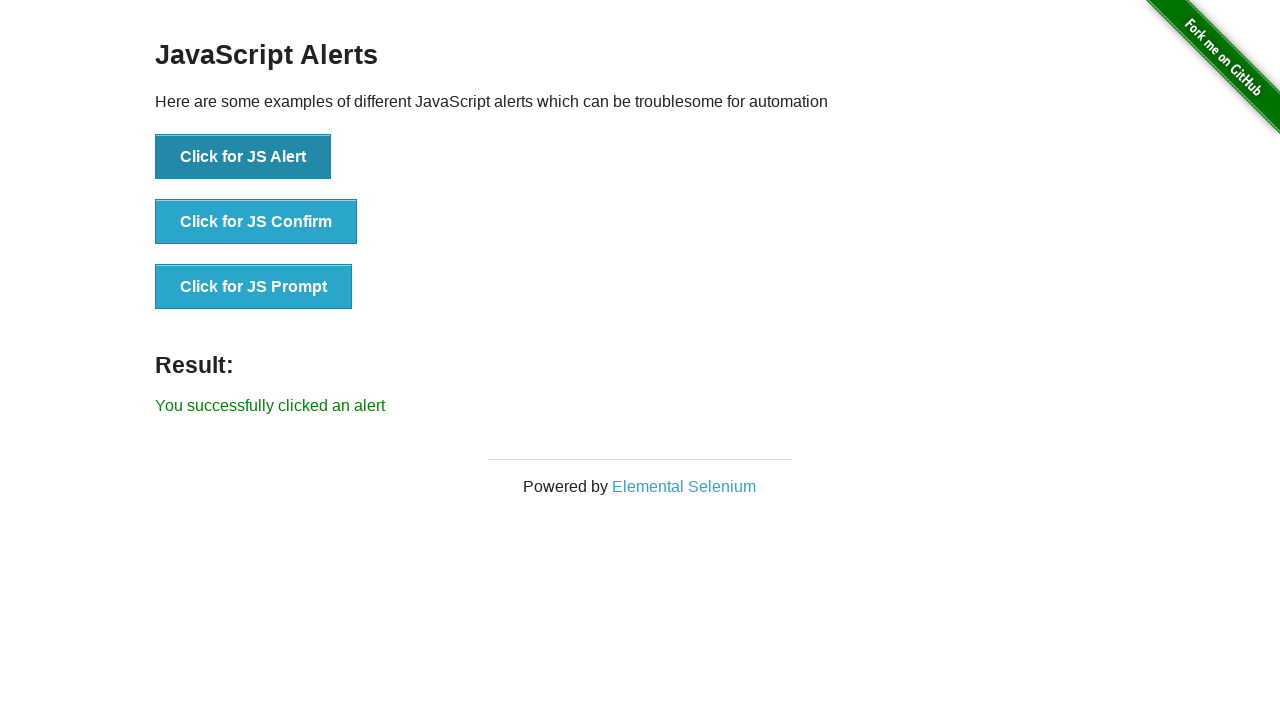

Waited 500ms for visual feedback after accepting alert
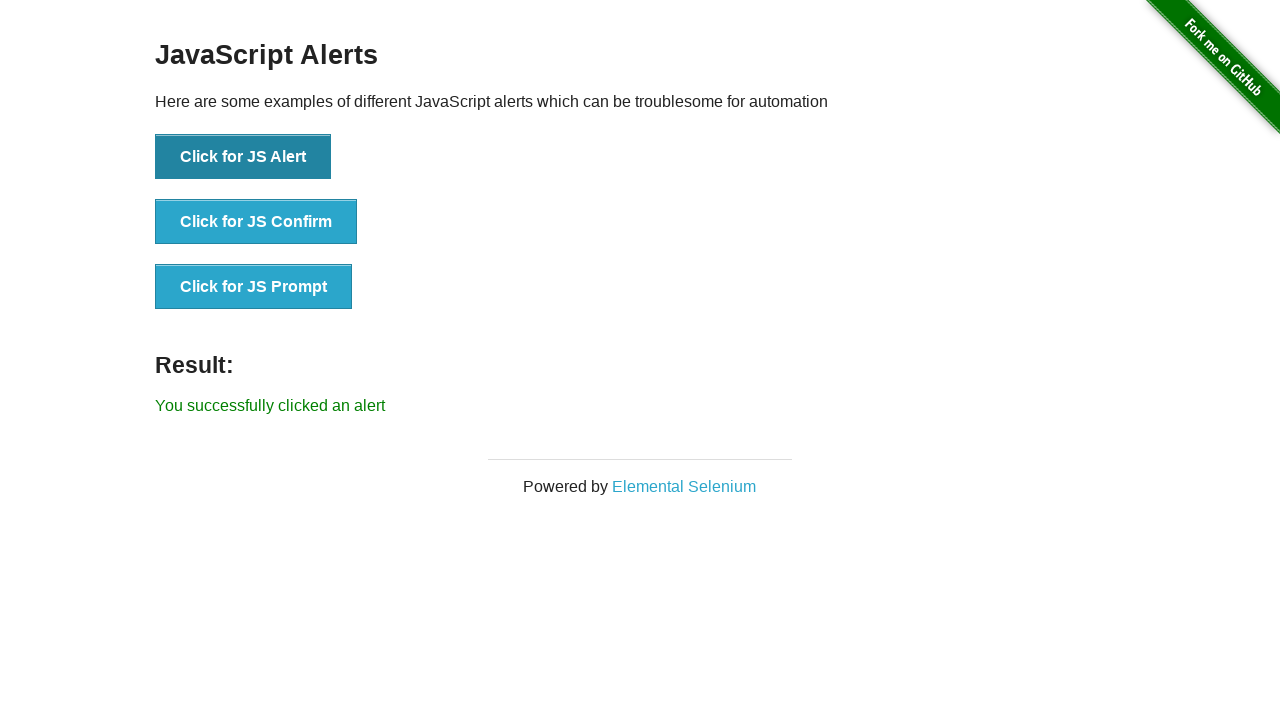

Clicked button to trigger JS Confirm dialog at (256, 222) on button:has-text('Click for JS Confirm')
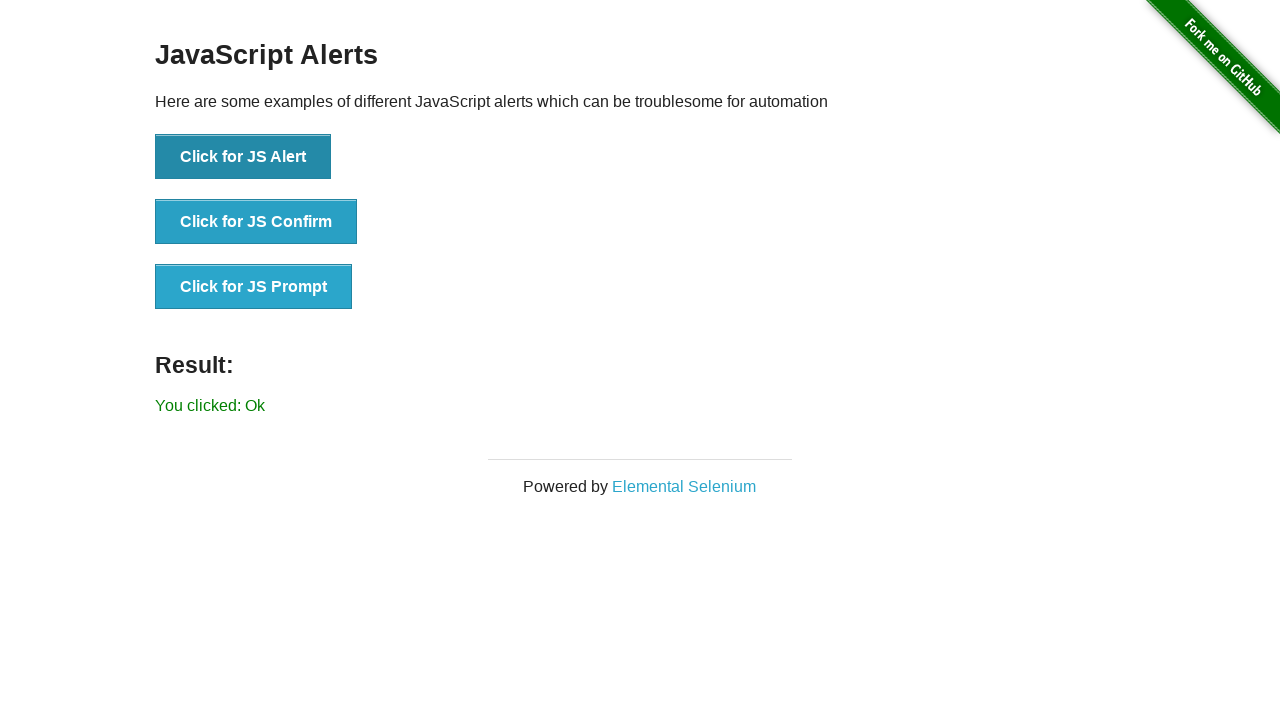

Dismissed the JS Confirm dialog
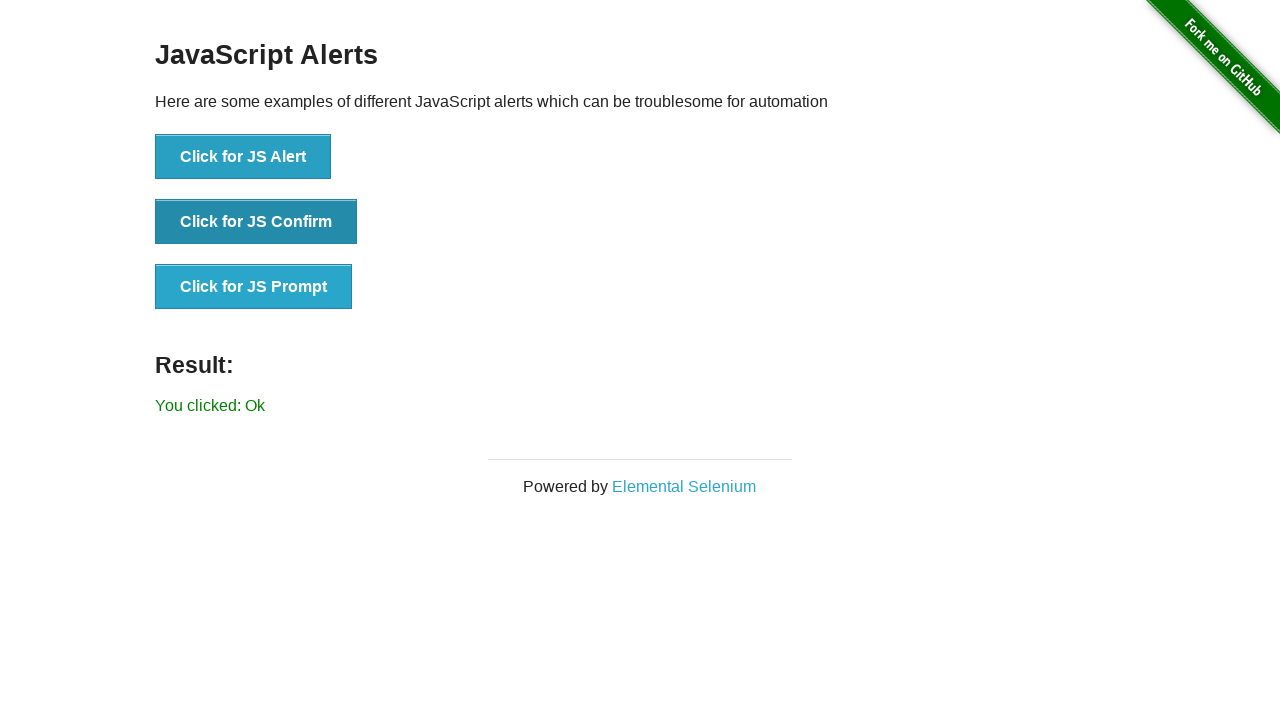

Waited 500ms for visual feedback after dismissing confirm
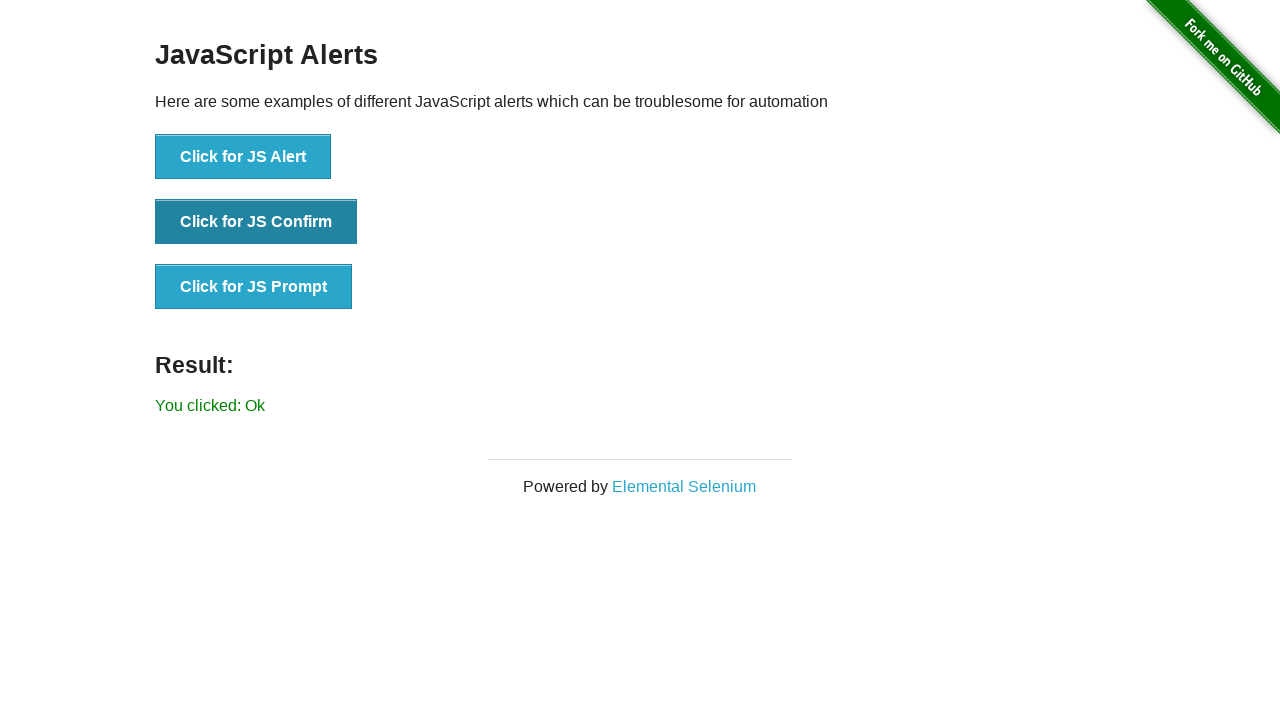

Clicked button to trigger JS Prompt dialog at (254, 287) on button:has-text('Click for JS Prompt')
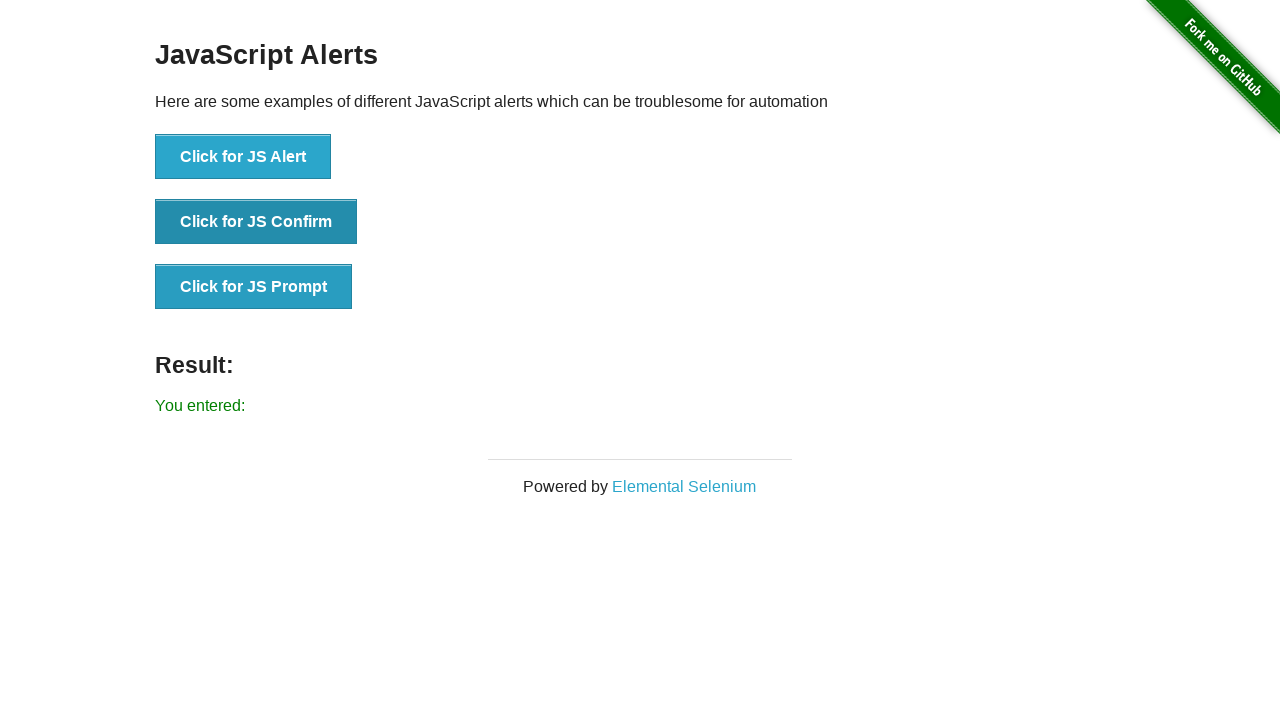

Accepted JS Prompt dialog with text 'Automation'
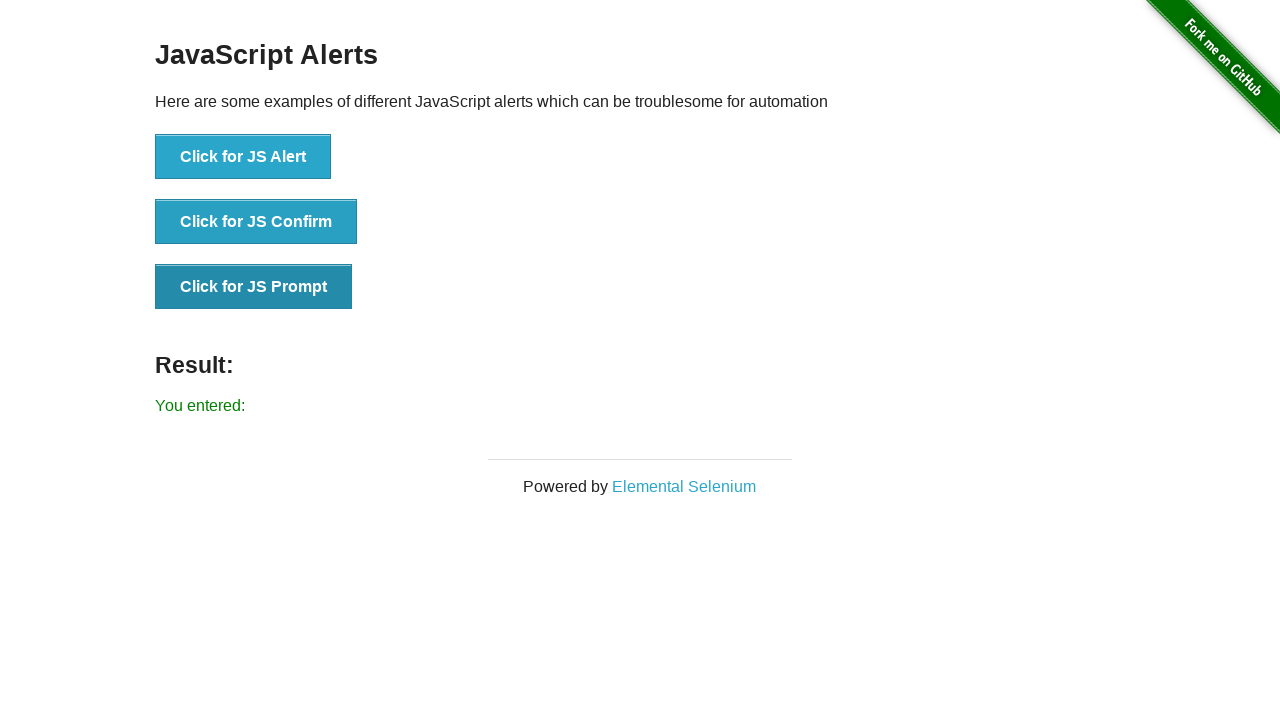

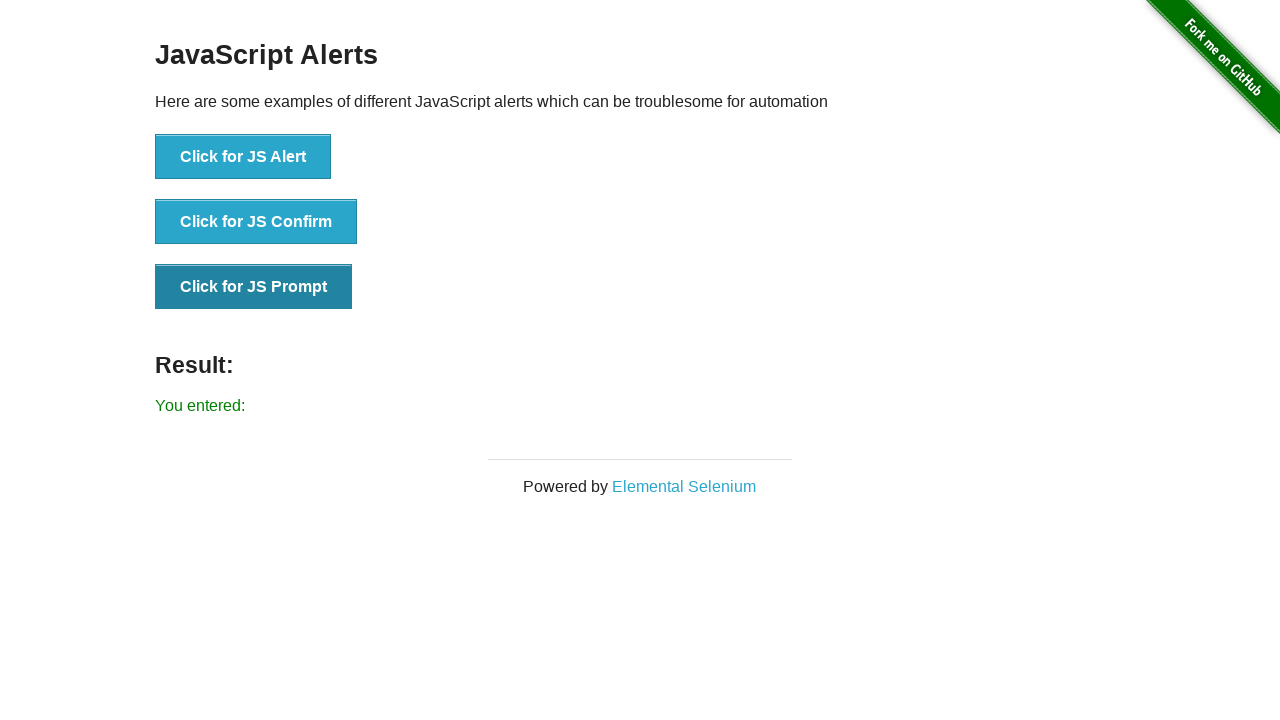